Tests that the Cloudflare Proxy Integration page loads and displays a visitorId in a pre element

Starting URL: https://experiments.martinmakarsky.com/fingerprint-pro-react-cloudflare

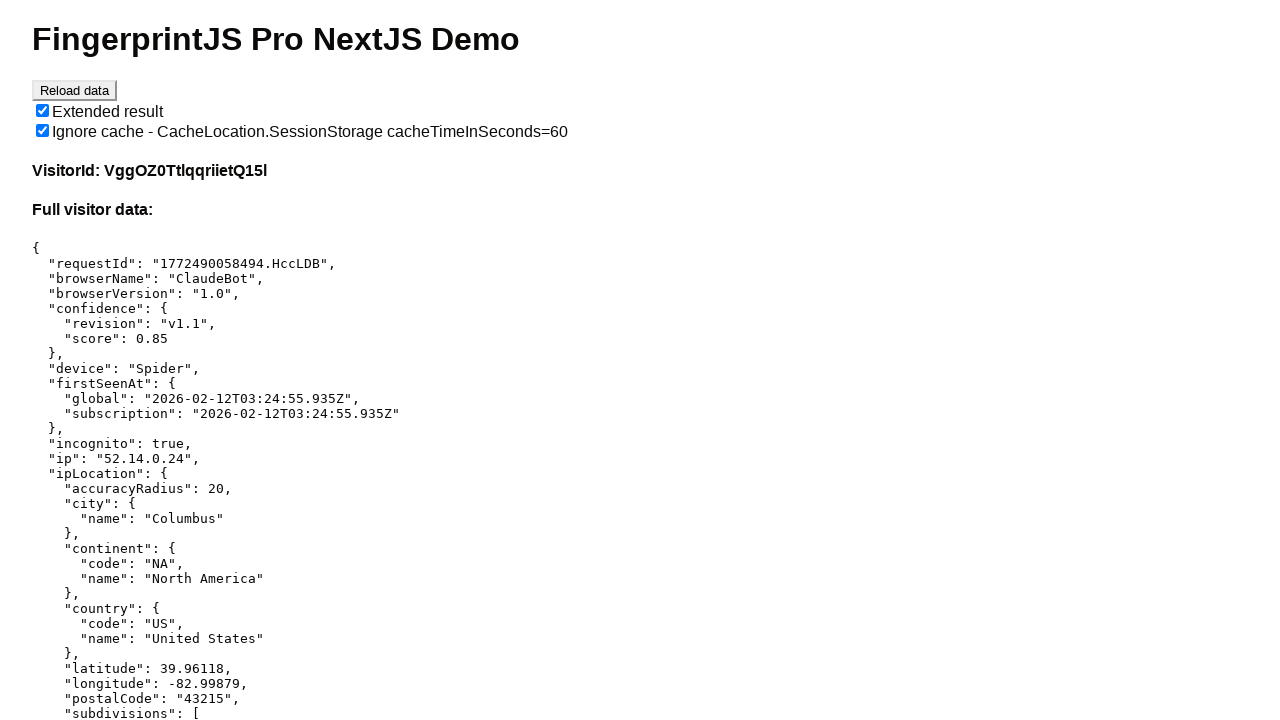

Navigated to Cloudflare Proxy Integration page
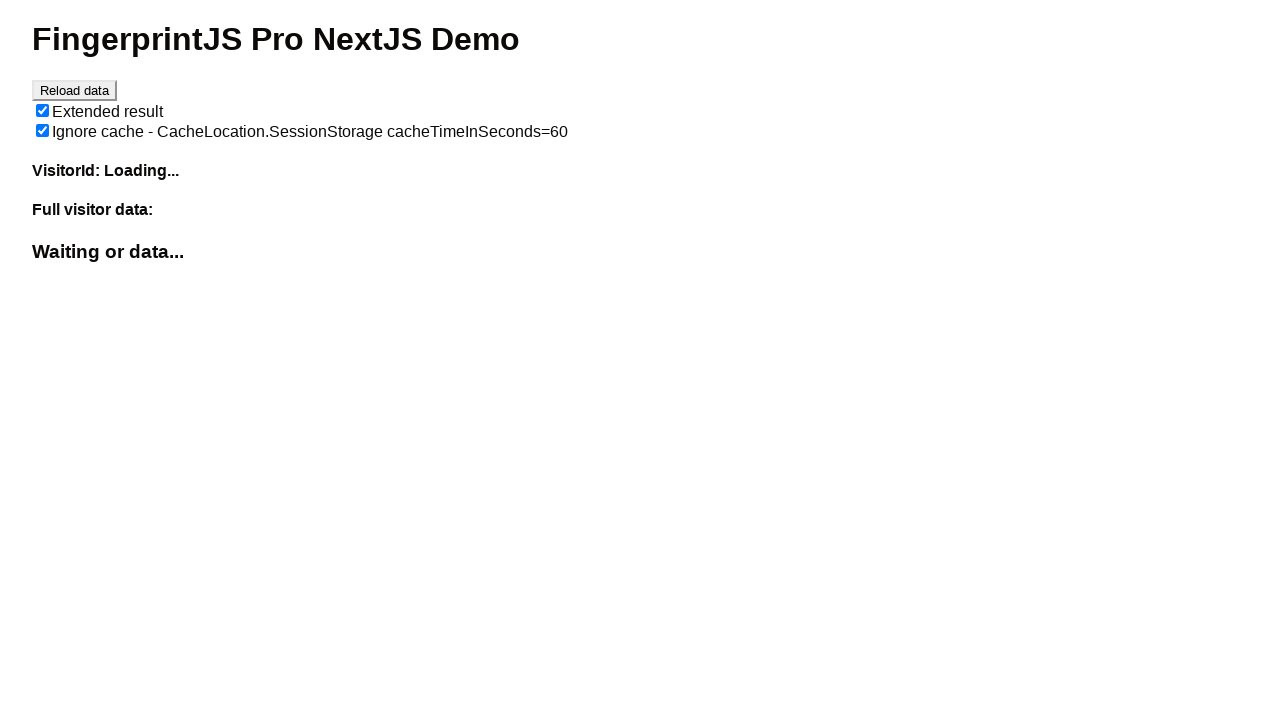

Pre element containing visitor data loaded
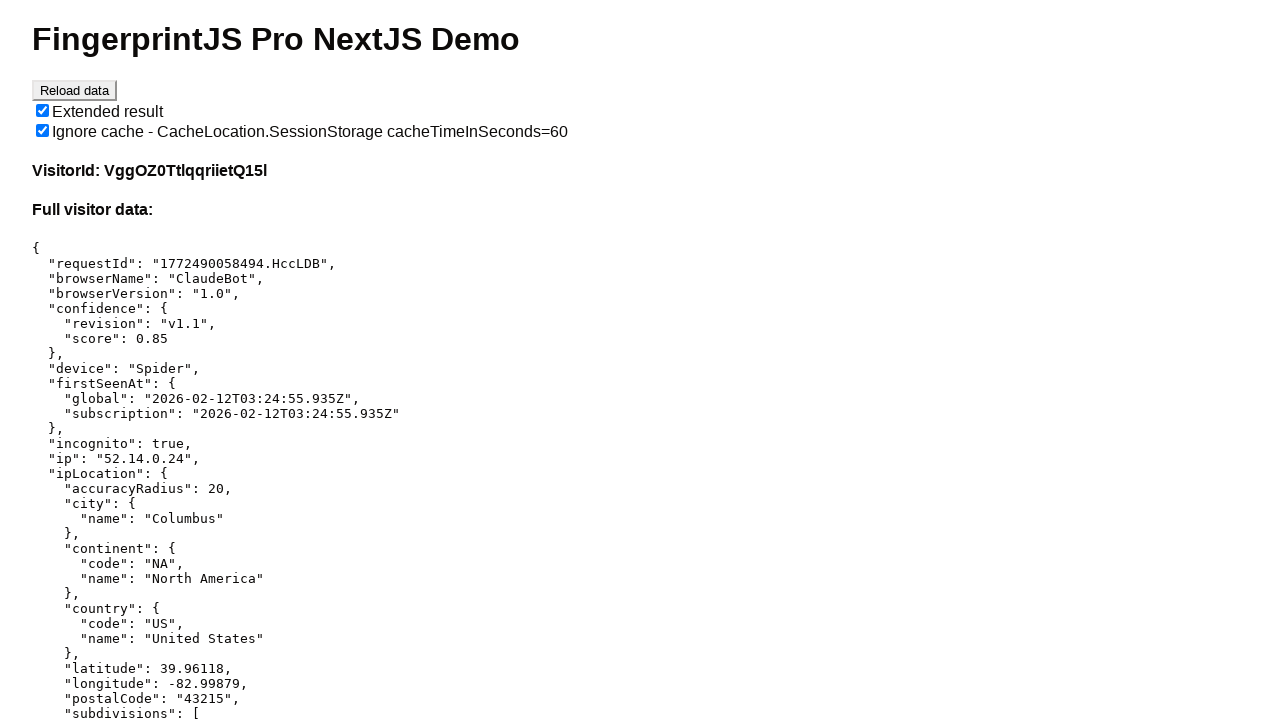

Retrieved visitorId from pre element
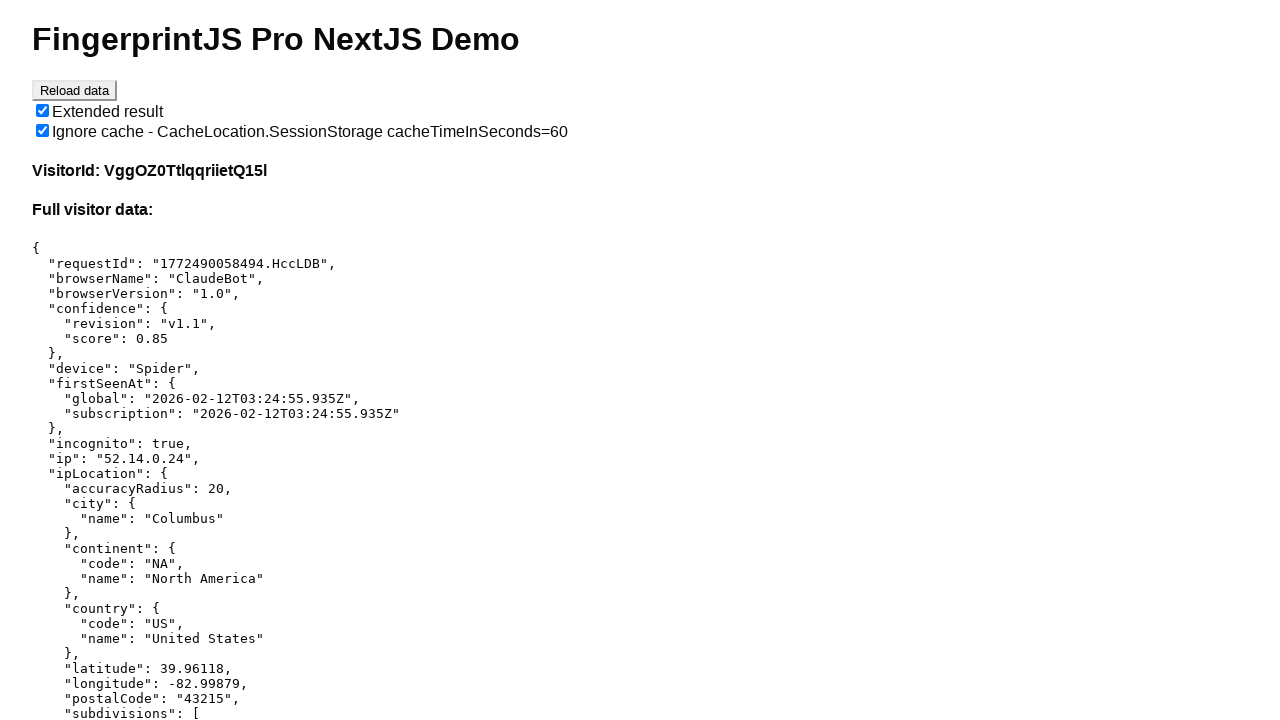

Verified that visitorId is not empty
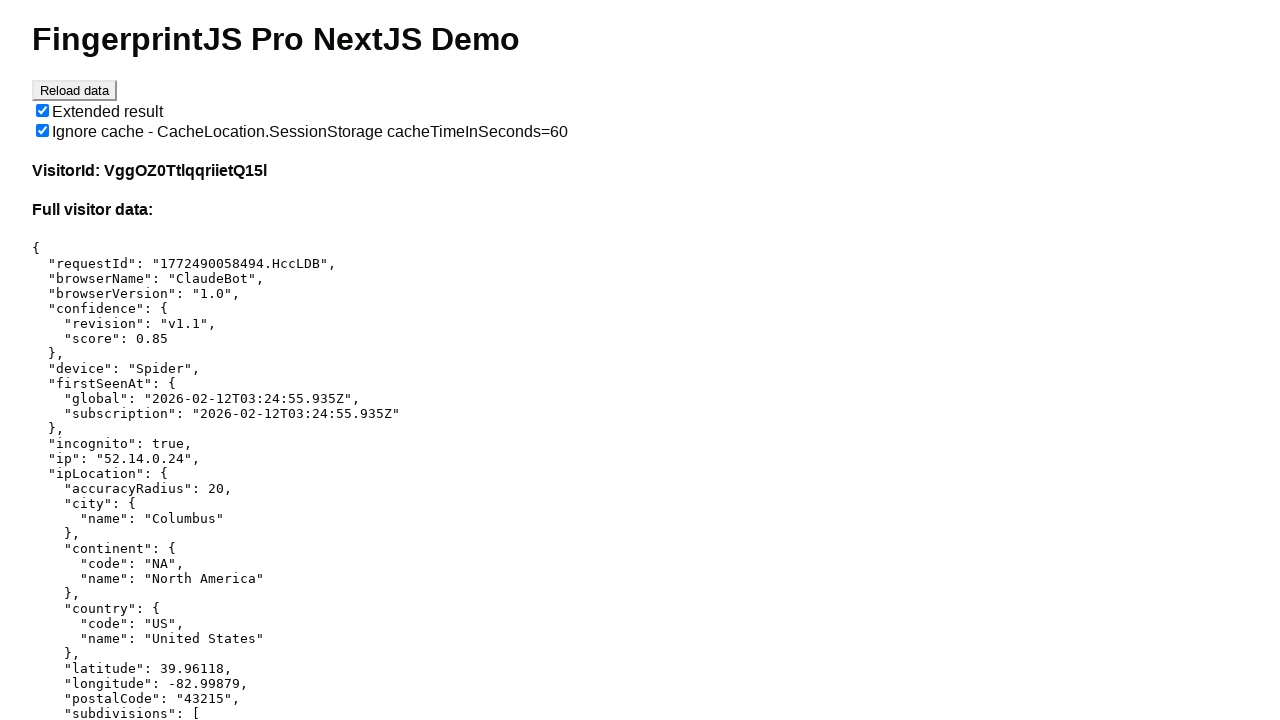

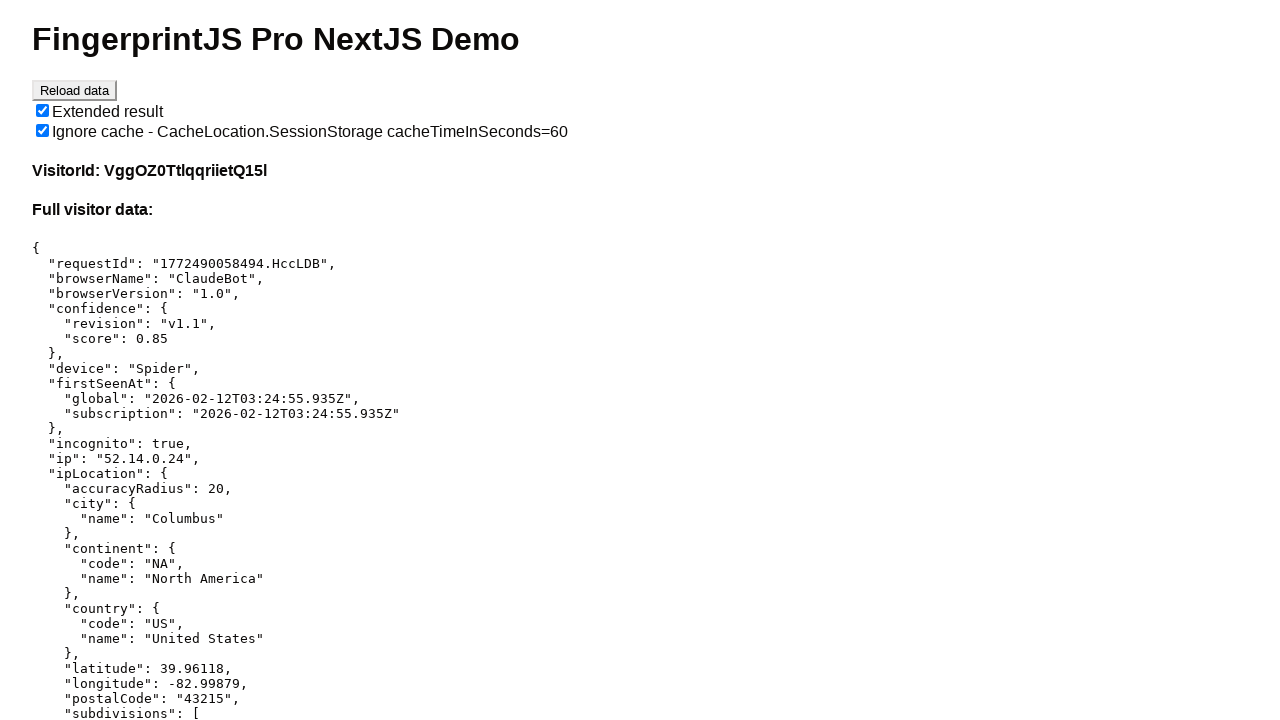